Tests drag and drop functionality within an iframe by dragging images to a trash container using both the dragTo method and manual mouse control

Starting URL: https://www.globalsqa.com/demo-site/draganddrop/

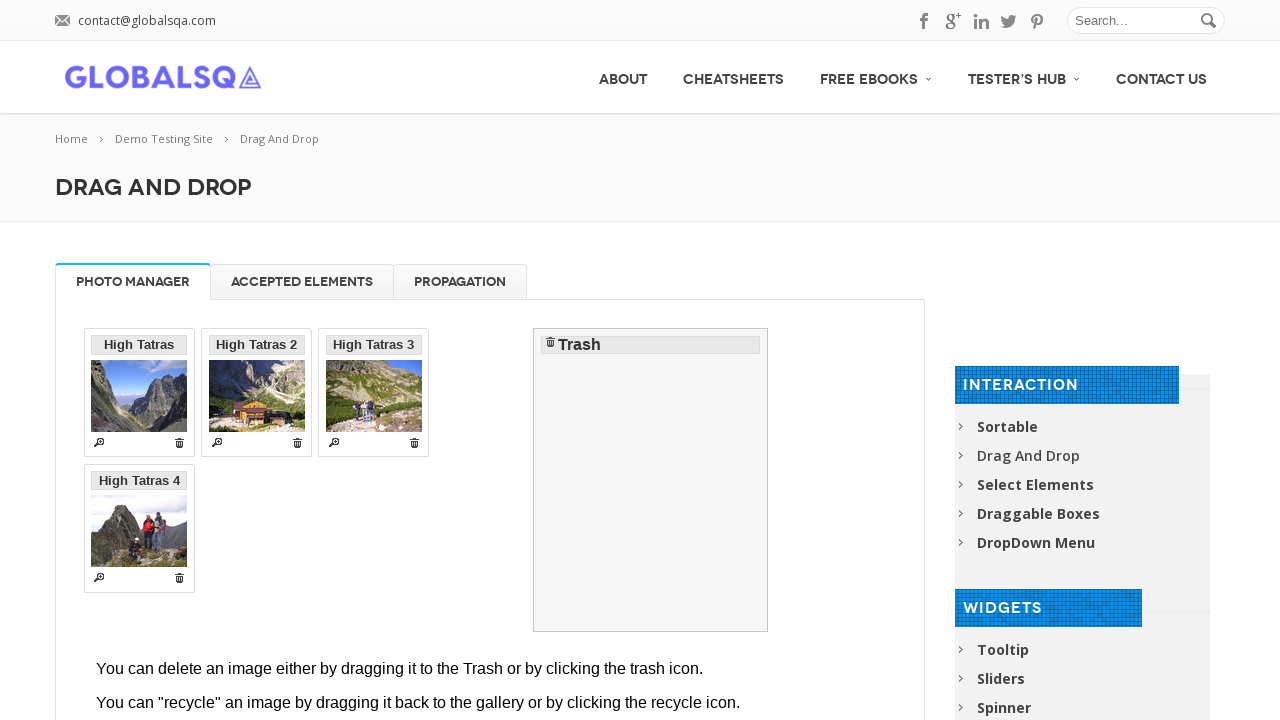

Located the Photo Manager iframe
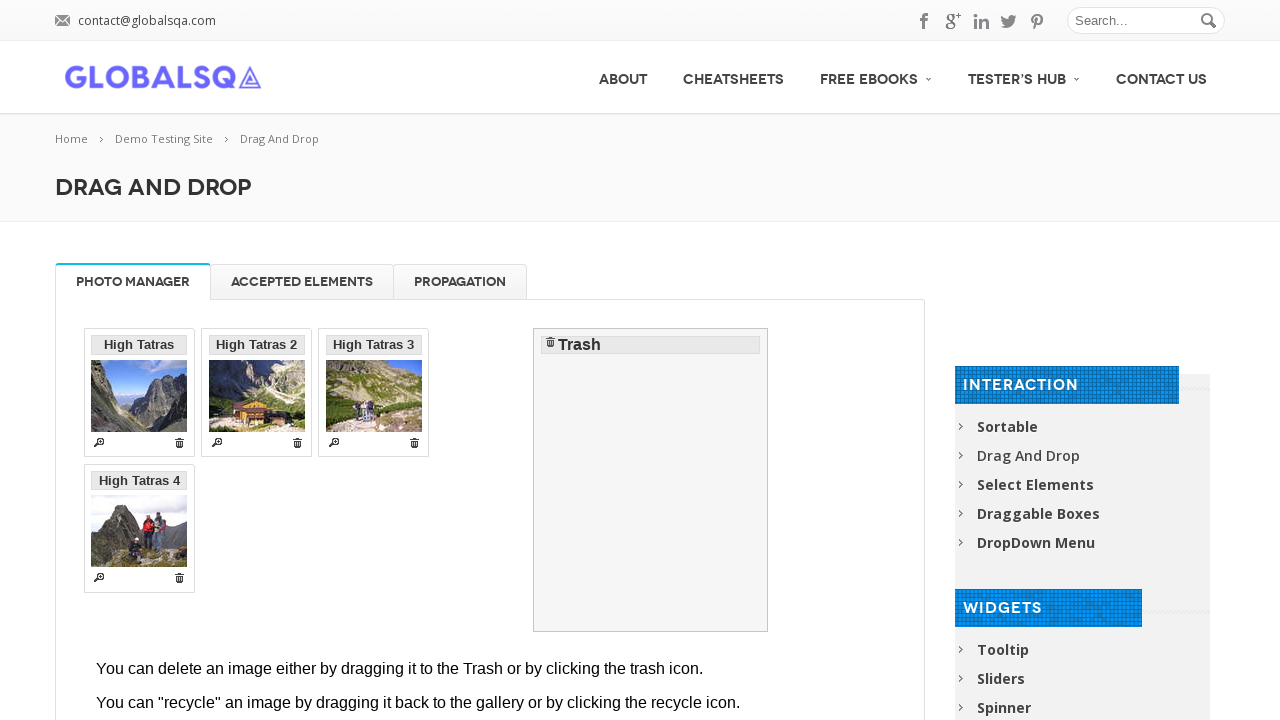

Dragged 'High Tatras 2' image to trash using dragTo method at (651, 480)
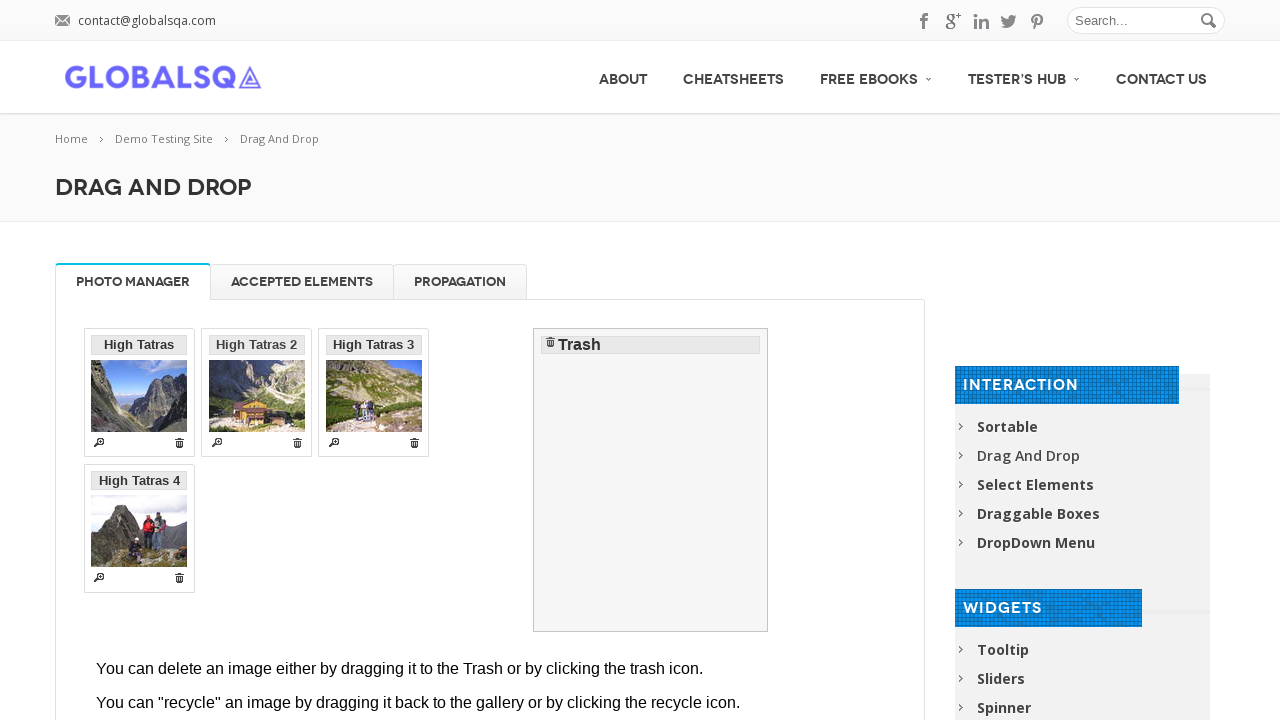

Hovered over 'High Tatras 4' image at (139, 528) on [rel-title="Photo Manager"] iframe >> internal:control=enter-frame >> li >> inte
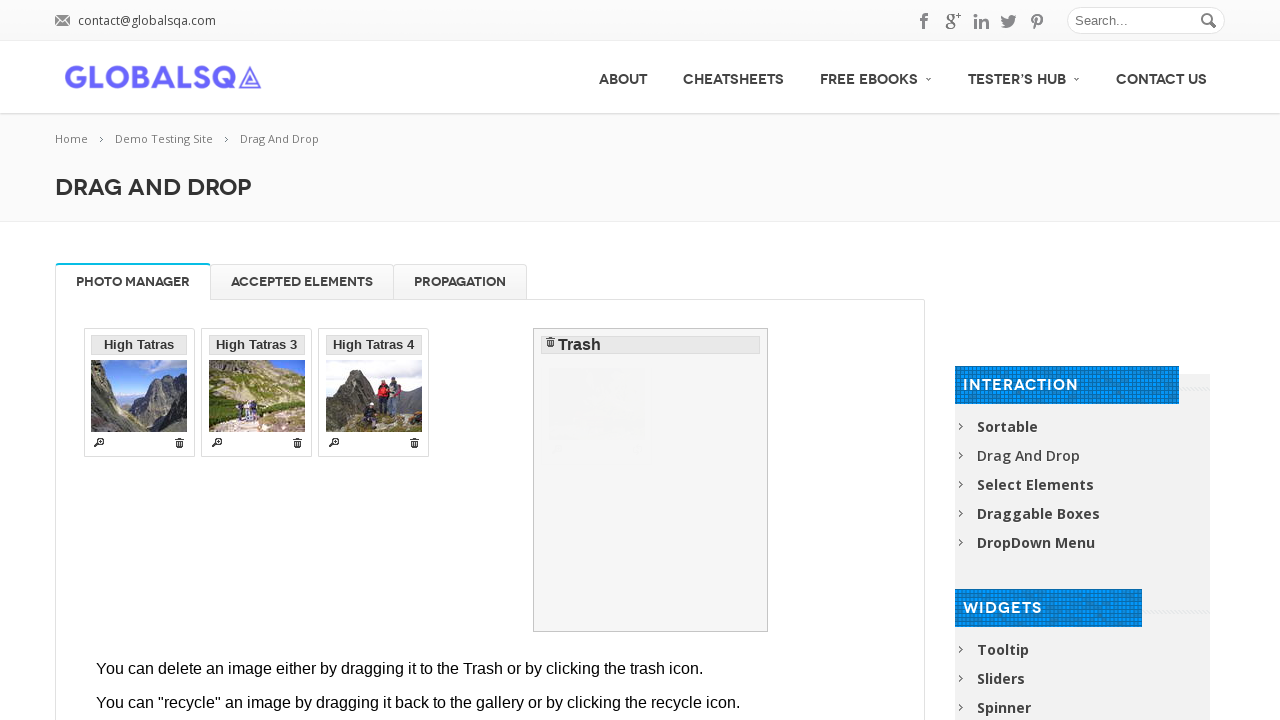

Pressed mouse button down to start dragging at (139, 528)
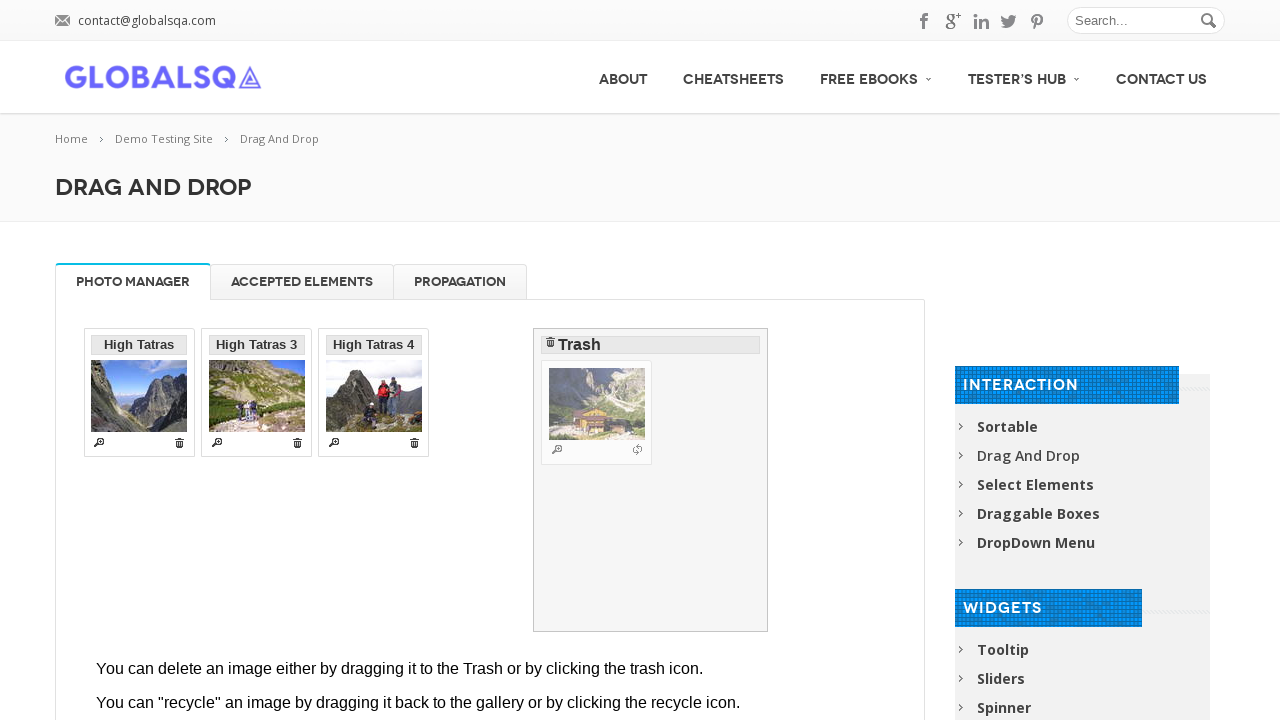

Moved mouse to trash container at (651, 480) on [rel-title="Photo Manager"] iframe >> internal:control=enter-frame >> #trash
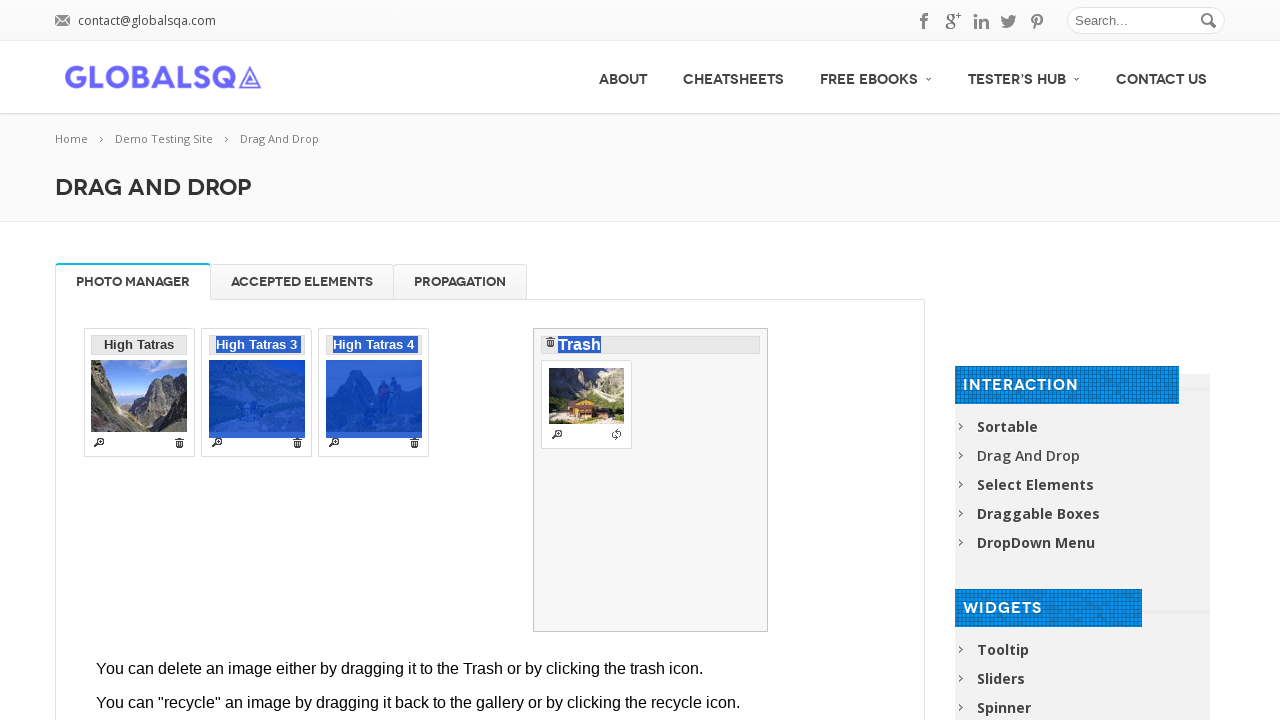

Released mouse button to drop 'High Tatras 4' into trash at (651, 480)
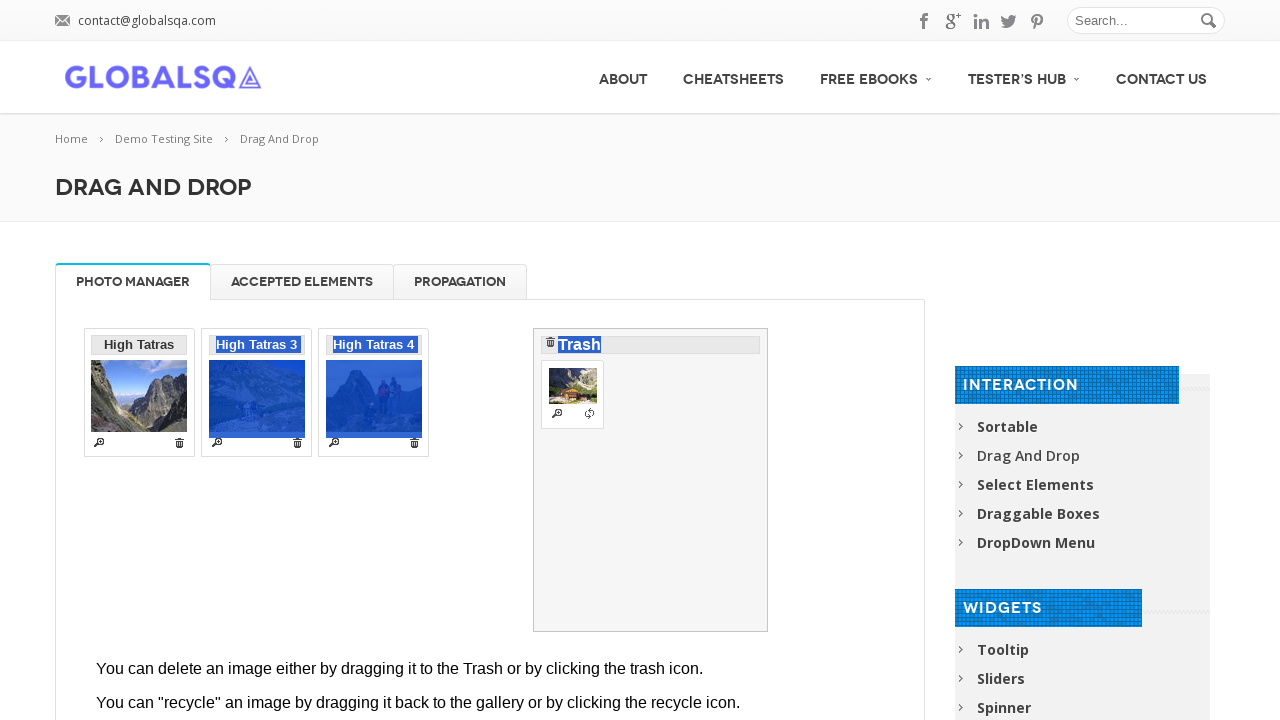

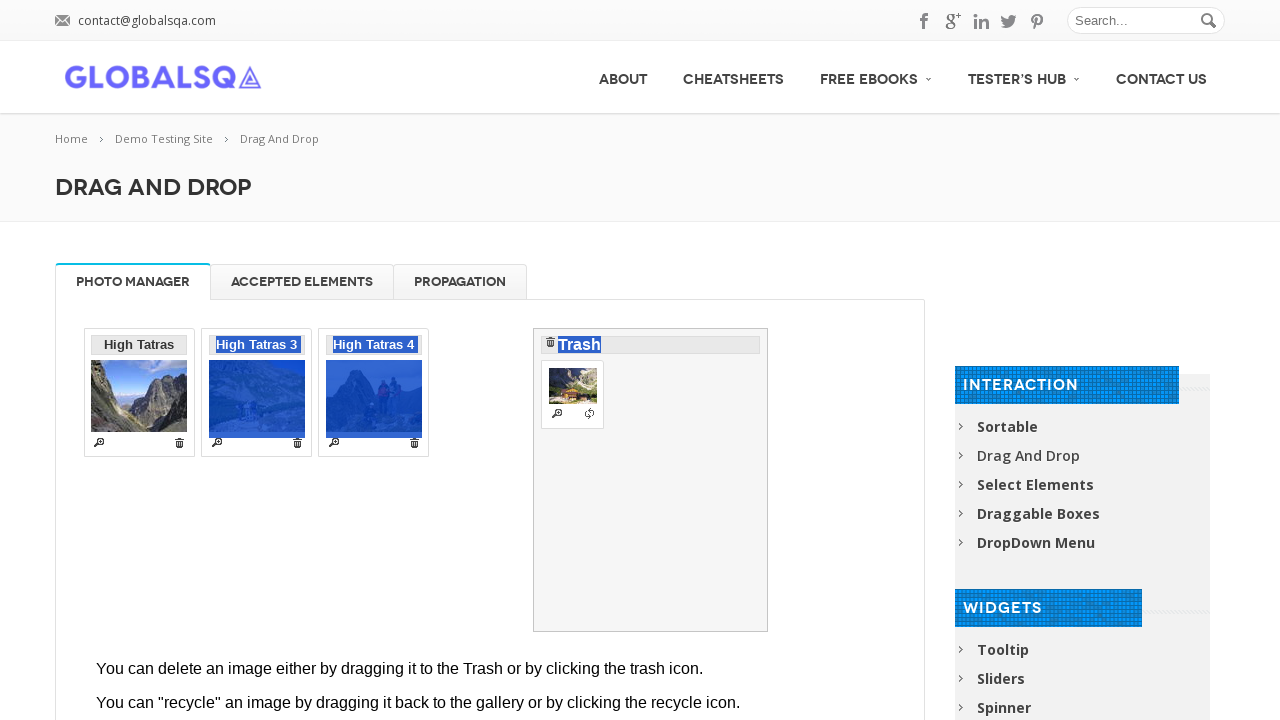